Tests jQuery UI draggable functionality by dragging an element to a new position within an iframe

Starting URL: https://jqueryui.com/draggable

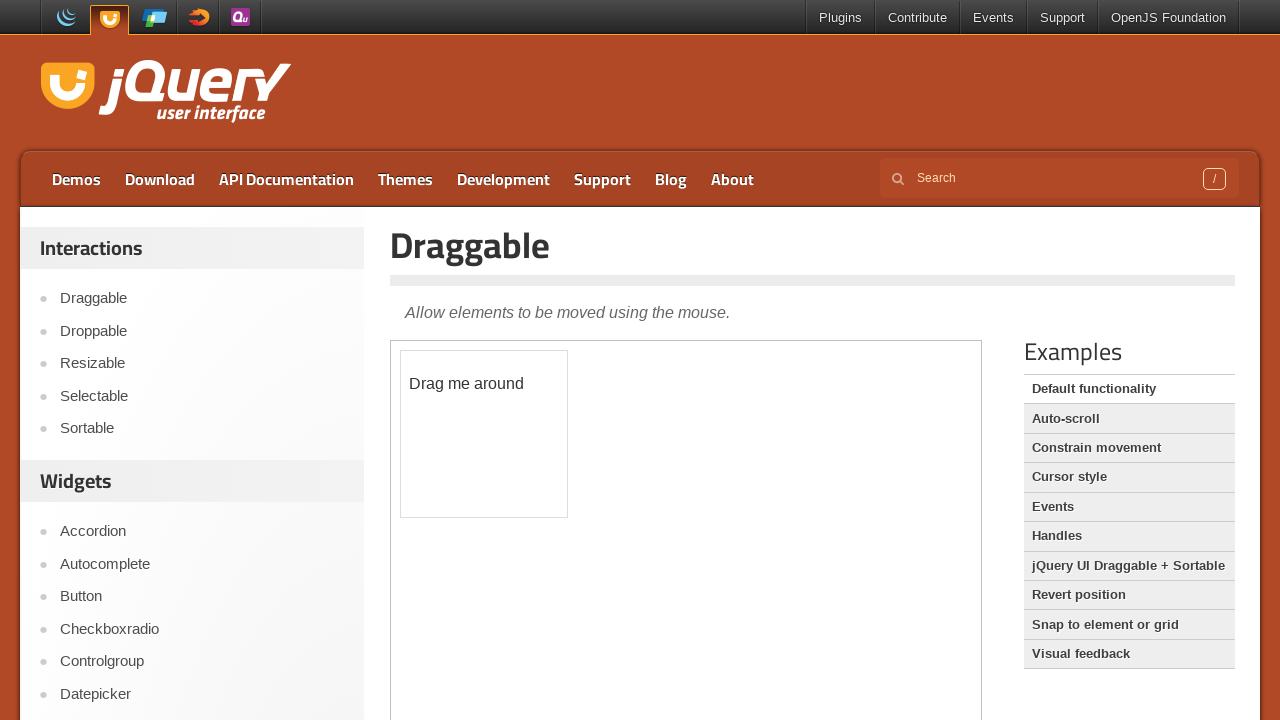

Located the first iframe containing the draggable demo
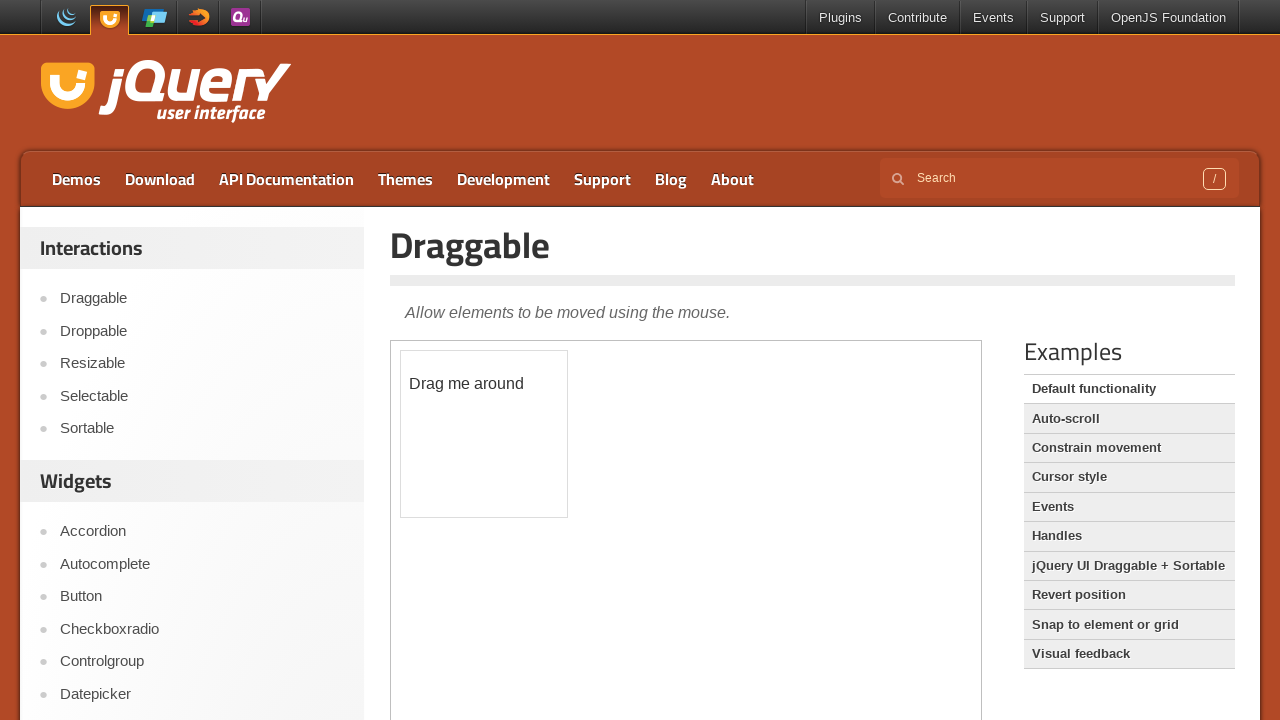

Located the draggable element with id 'draggable' inside the iframe
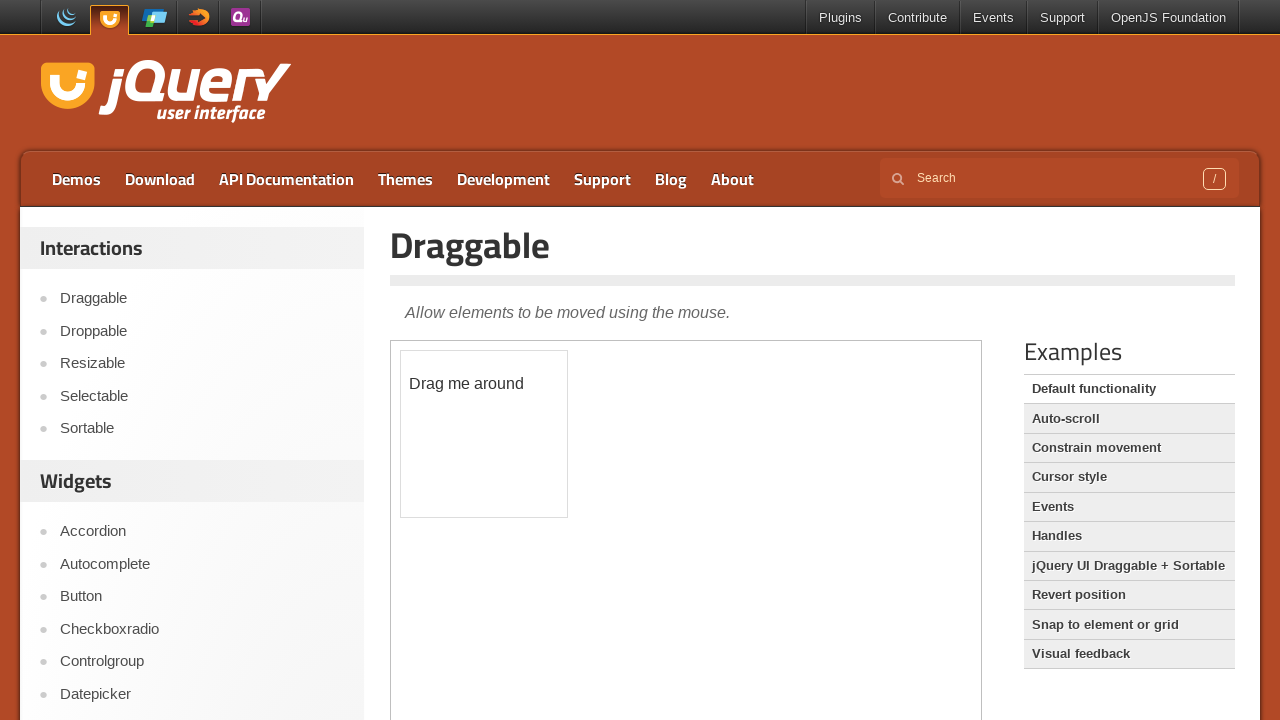

Dragged the element 100 pixels right and 100 pixels down to new position at (501, 451)
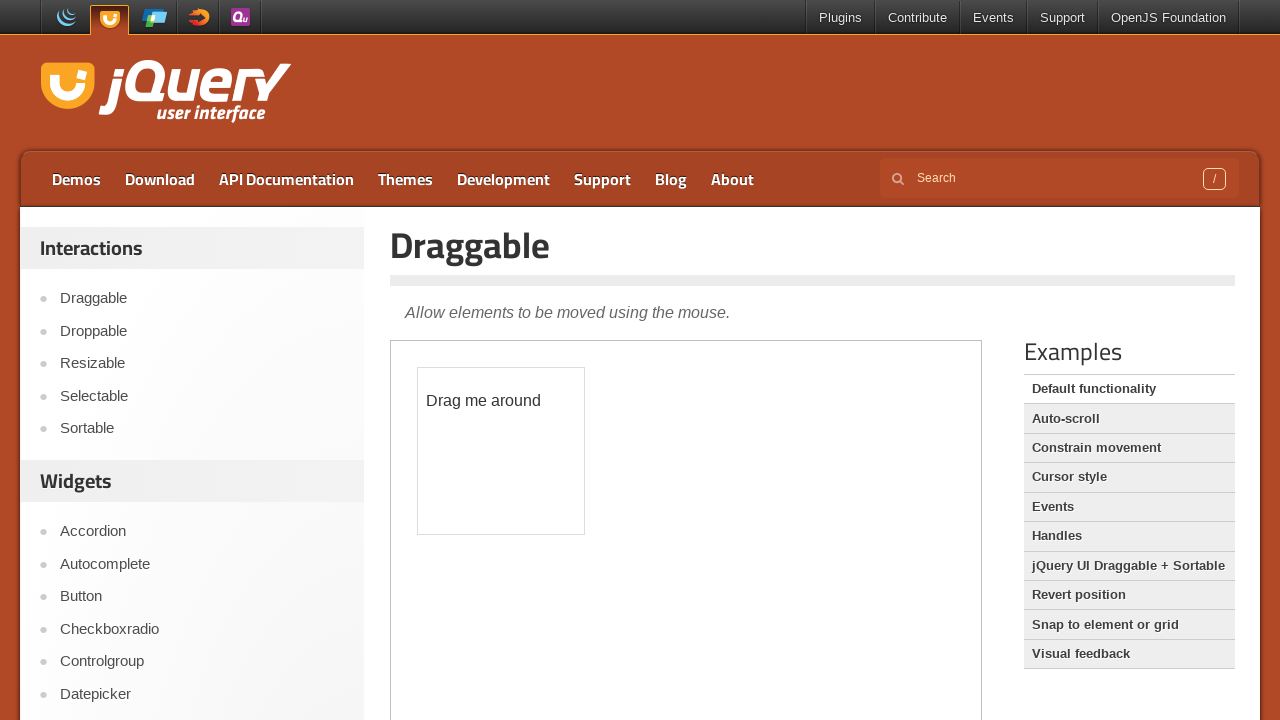

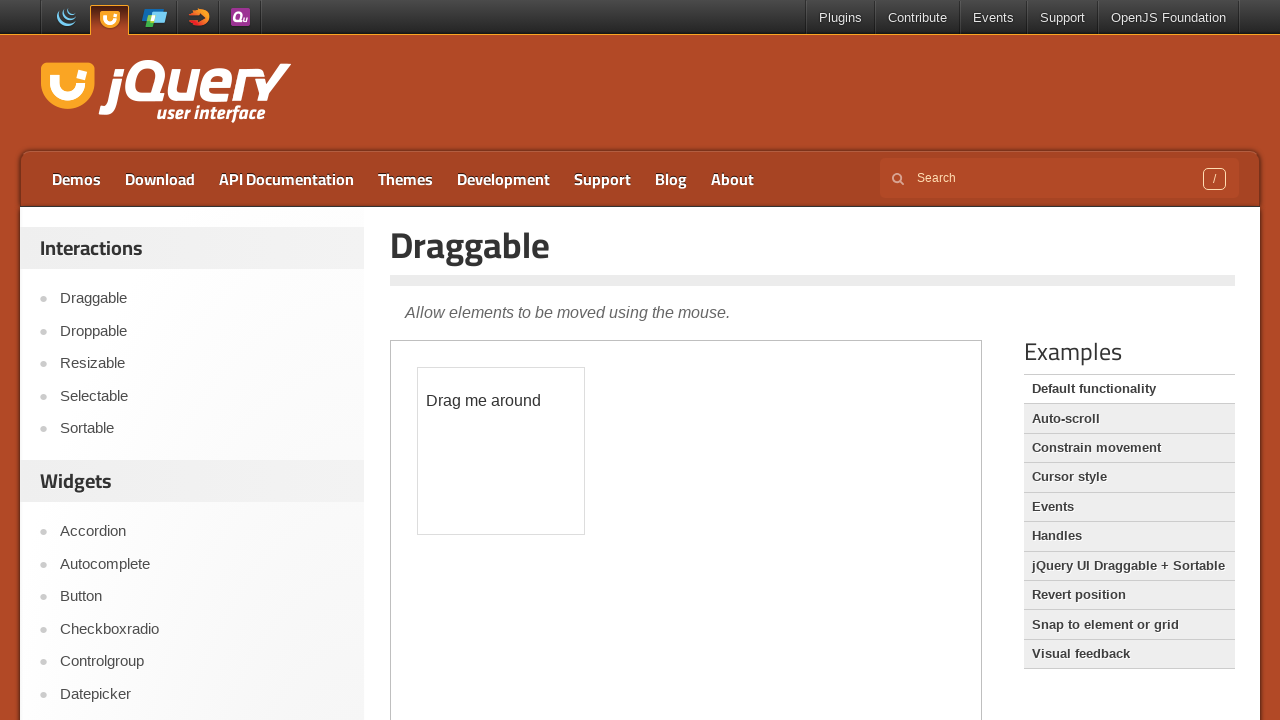